Verifies that an element with ID "heading_2" exists and contains text on the locators example page

Starting URL: https://kristinek.github.io/site/examples/locators

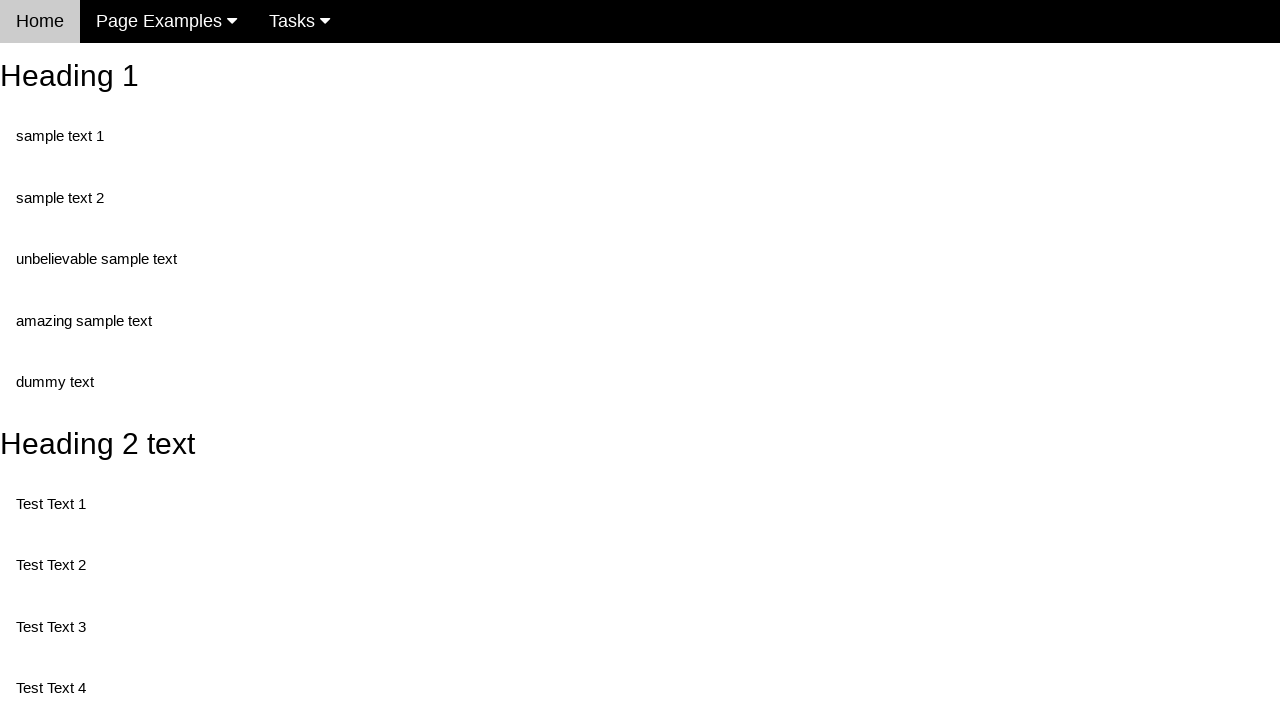

Navigated to locators example page
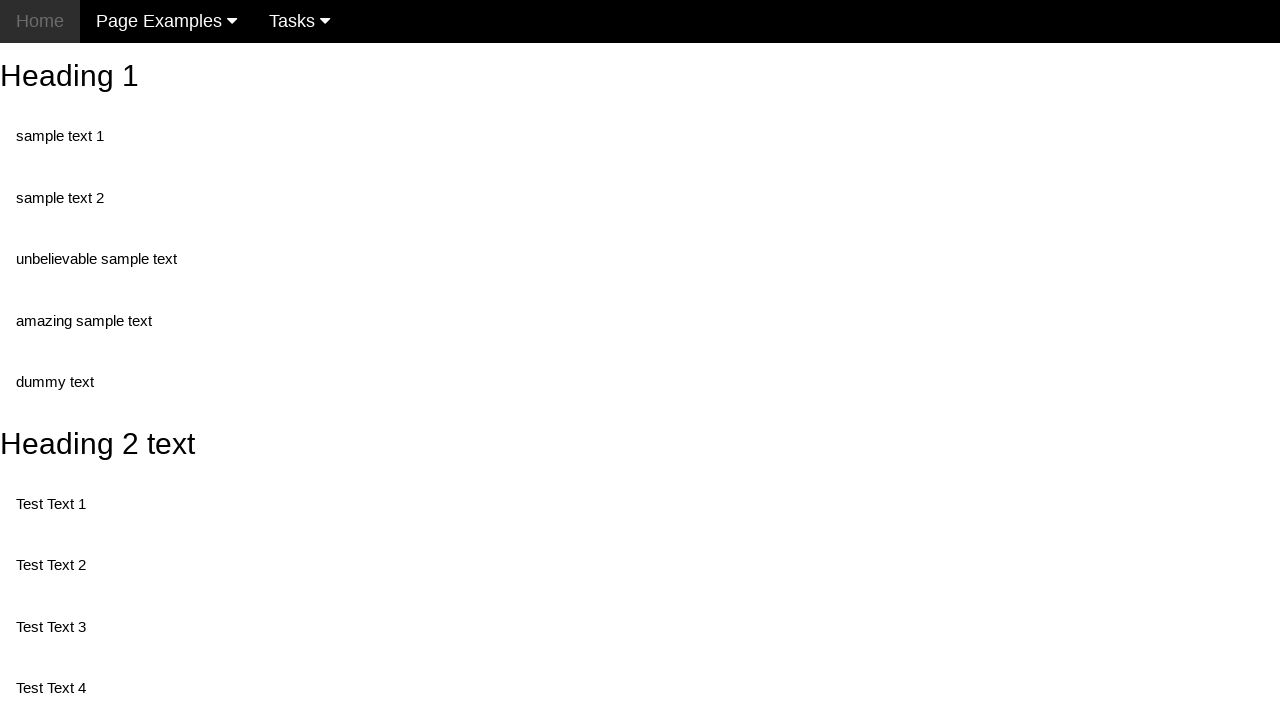

Element with ID 'heading_2' exists and is visible
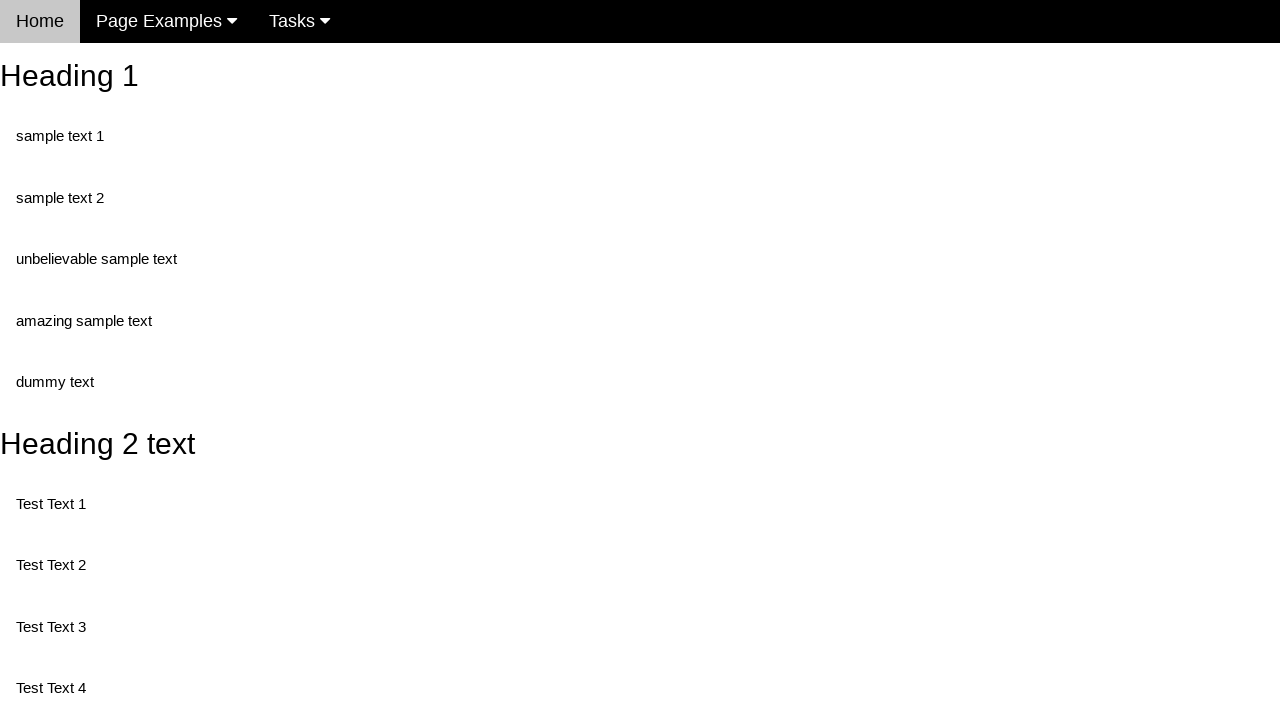

Retrieved text content from heading_2: 'Heading 2 text'
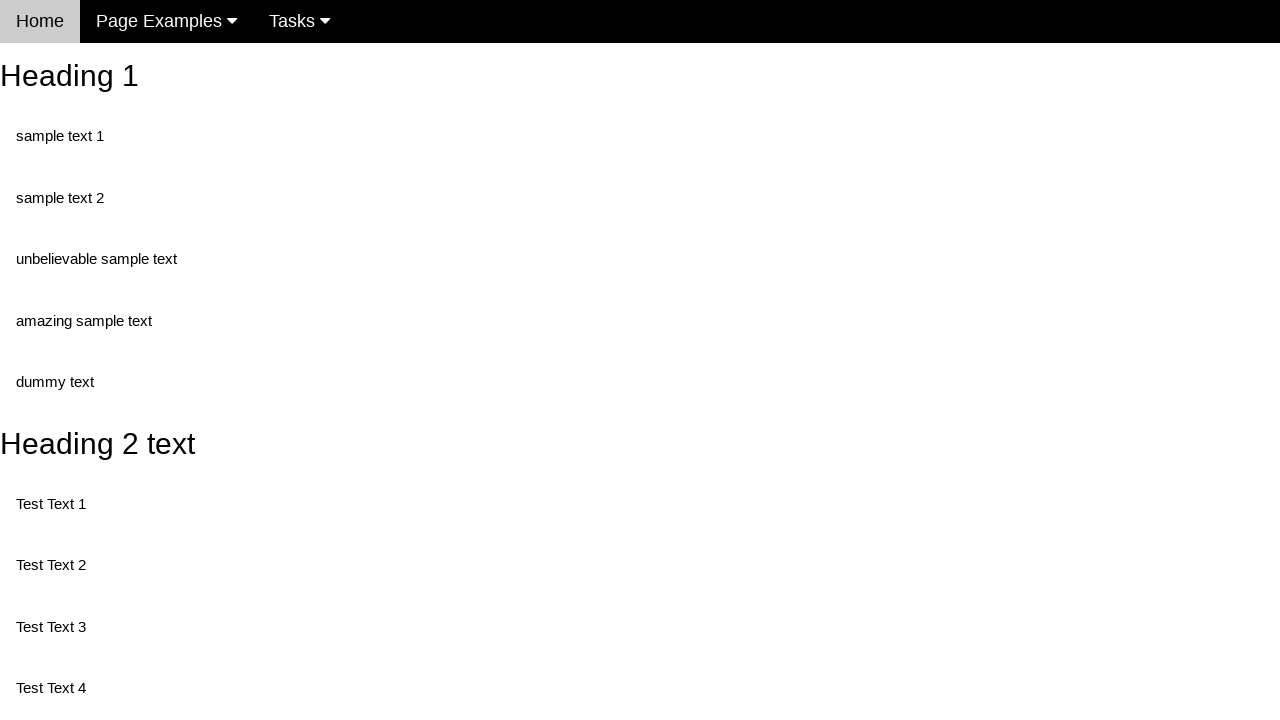

Verified that element heading_2 contains text
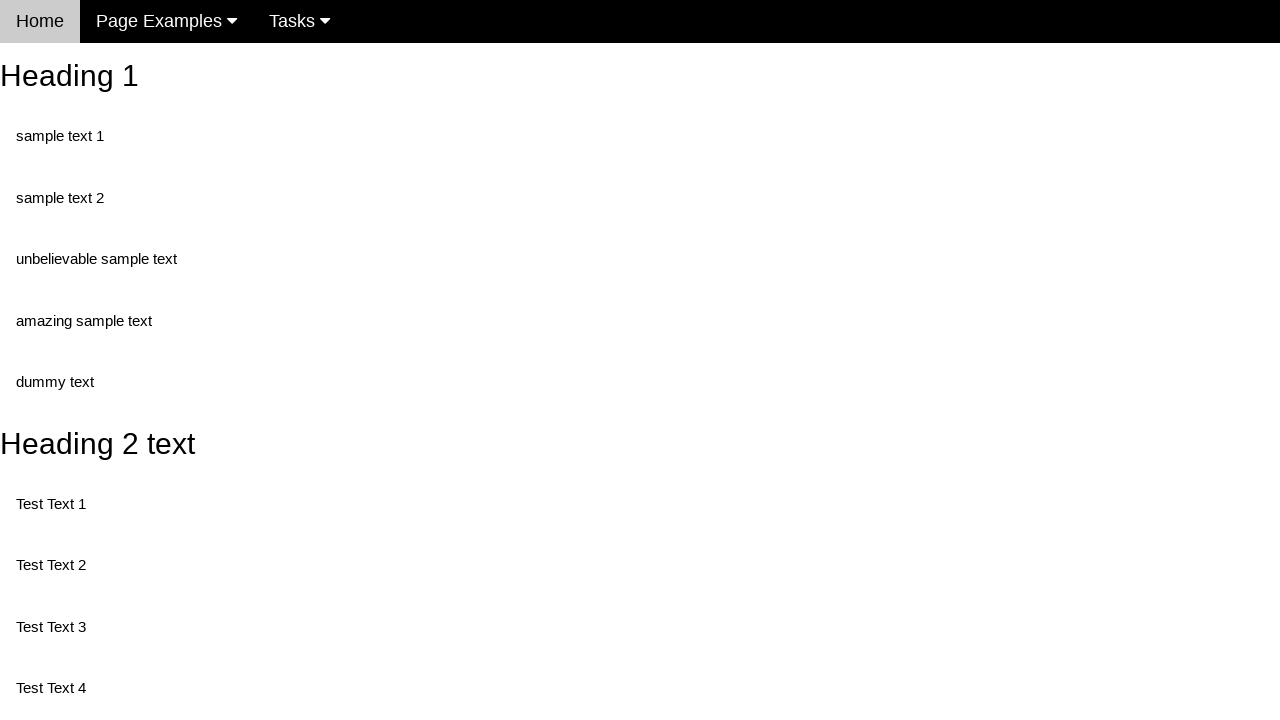

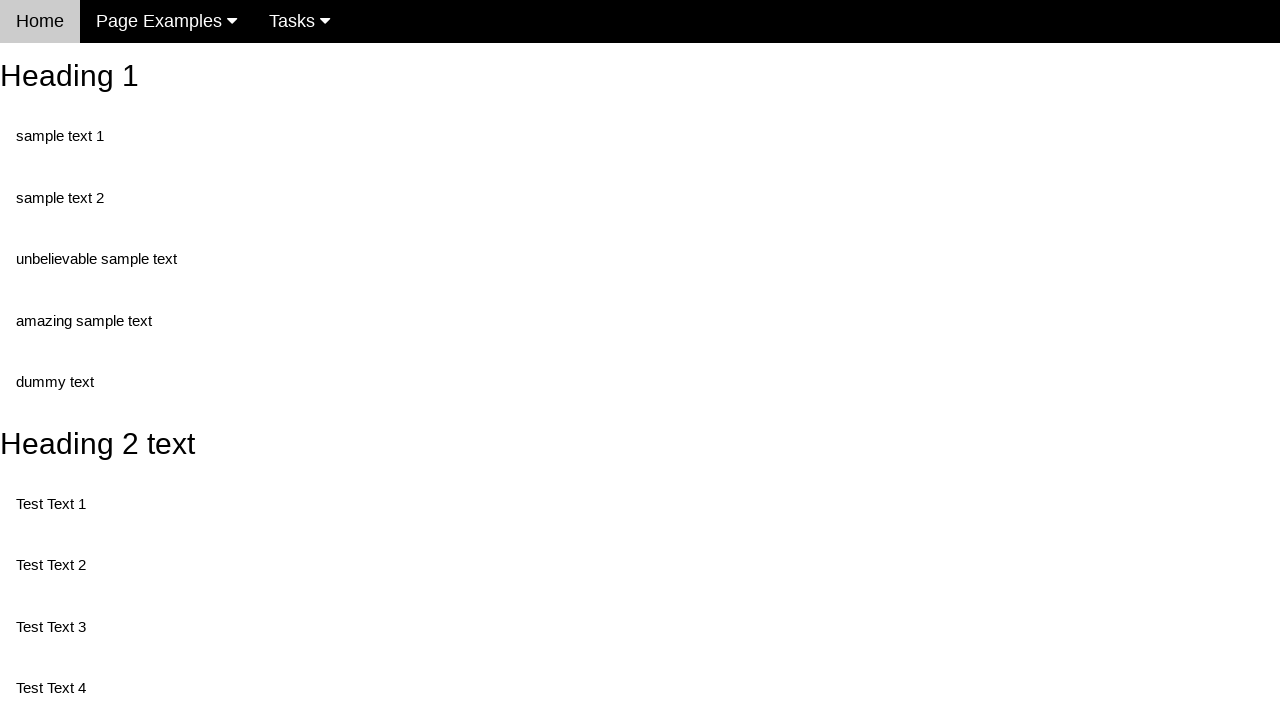